Tests drag and drop functionality by dragging column A to column B

Starting URL: http://the-internet.herokuapp.com/

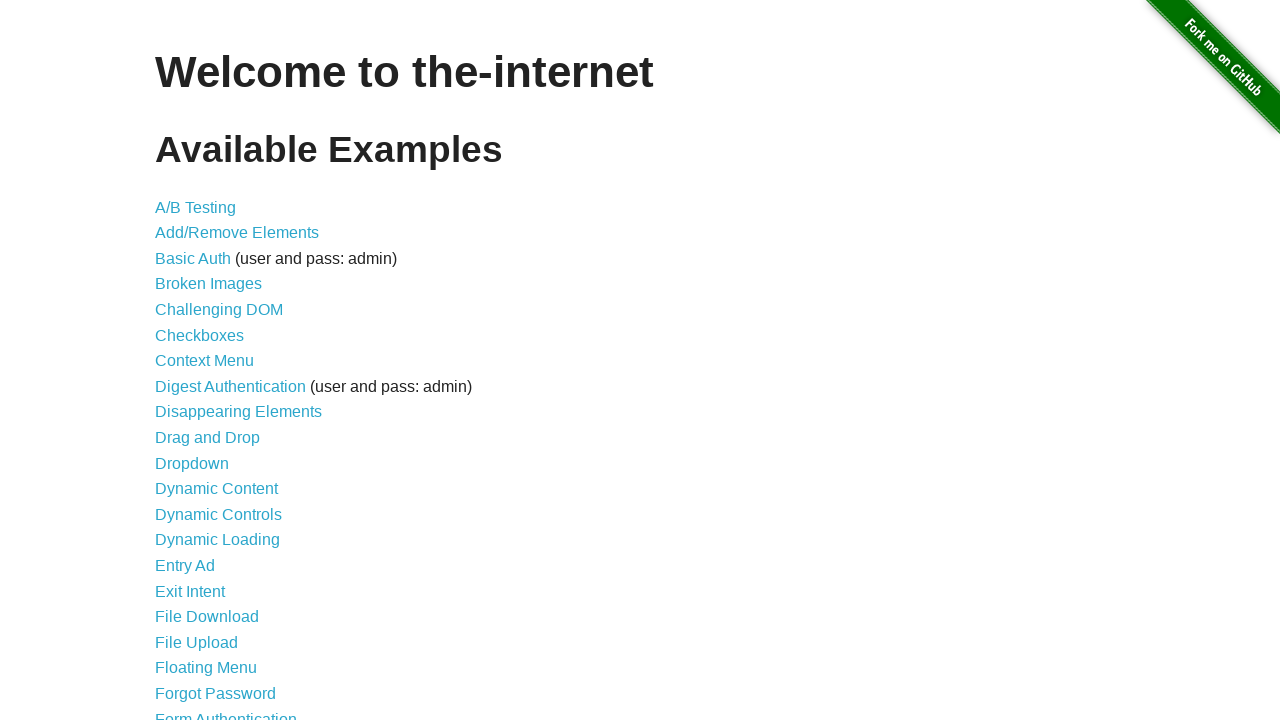

Clicked on Drag and Drop link at (208, 438) on text=Drag and Drop
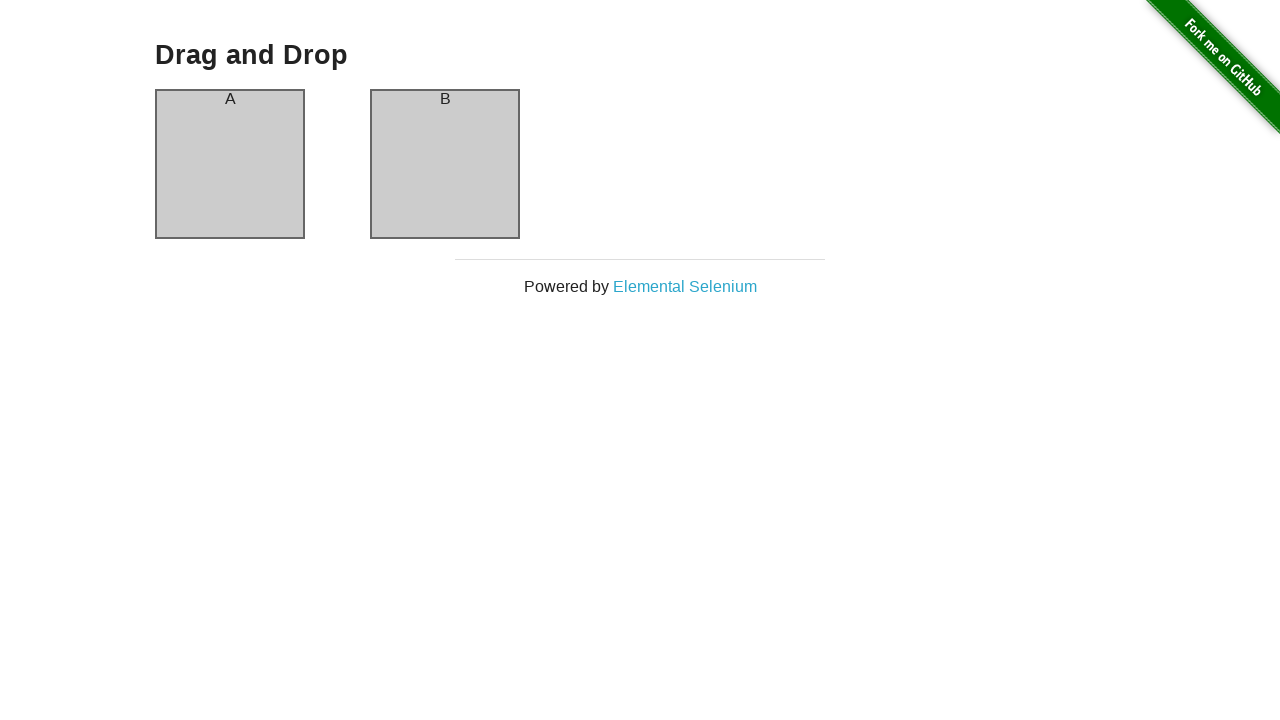

Waited for URL to contain 'drag_and_drop'
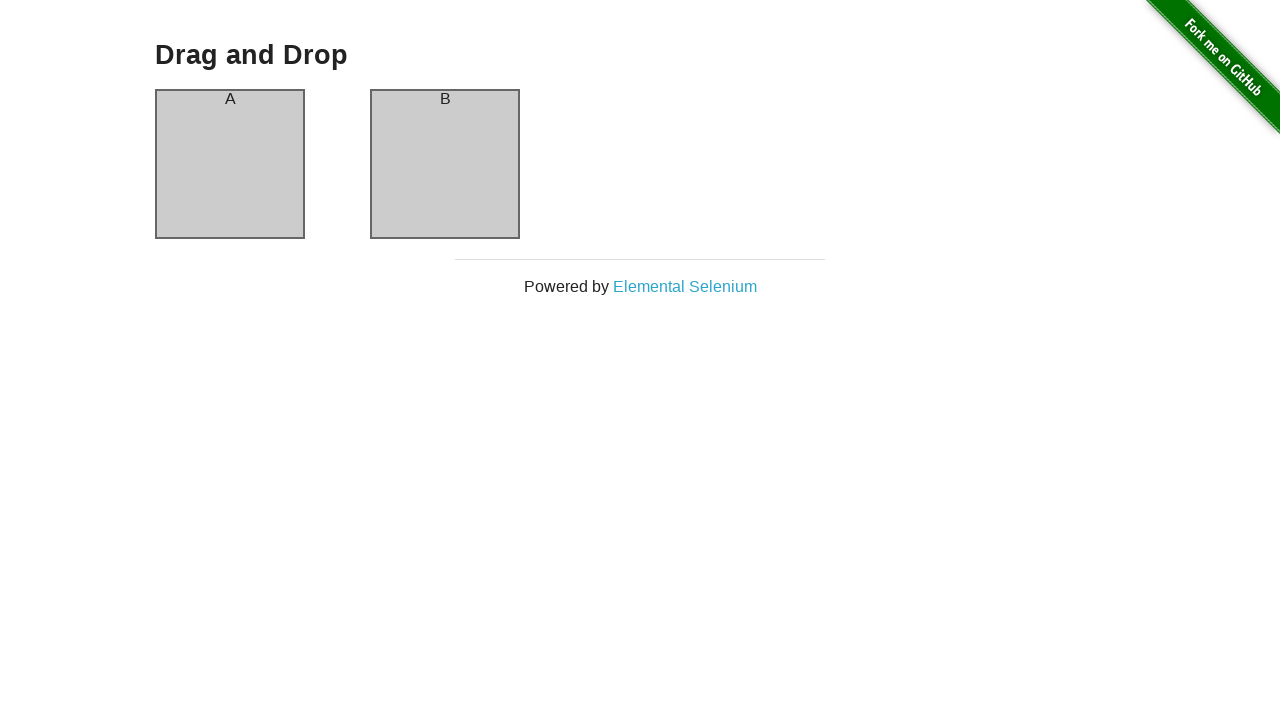

Column A is present on the page
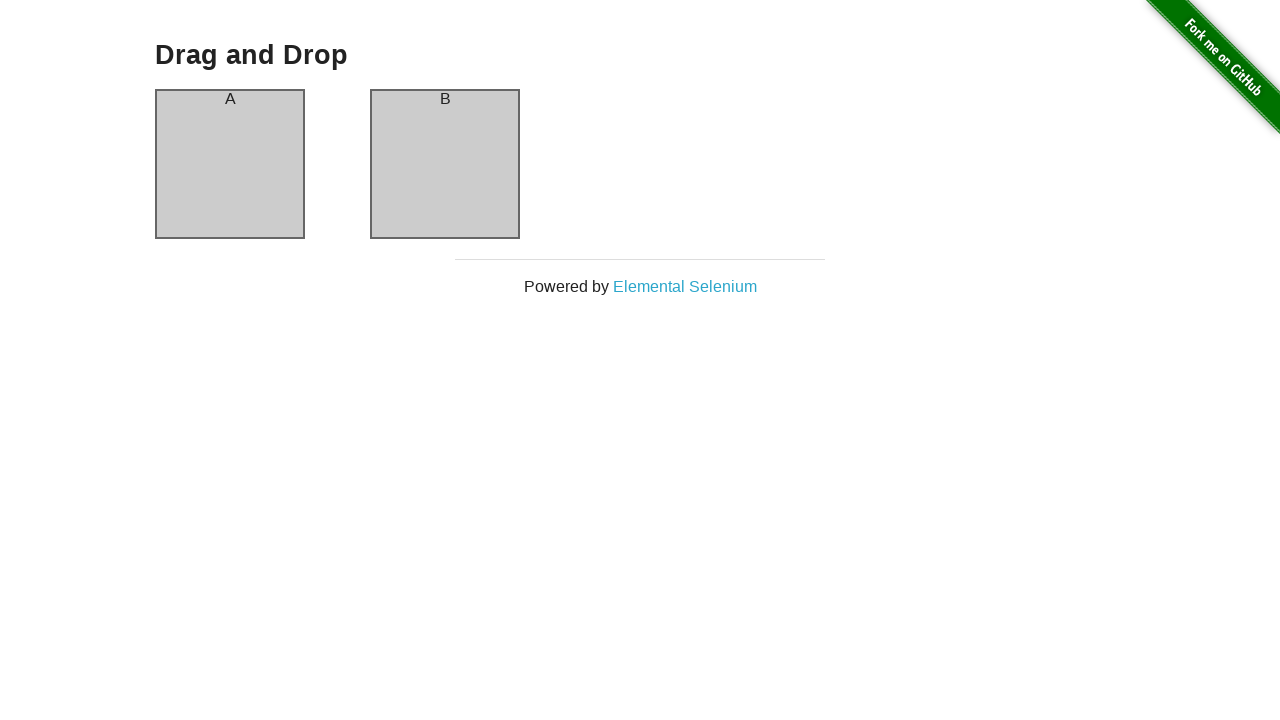

Column B is present on the page
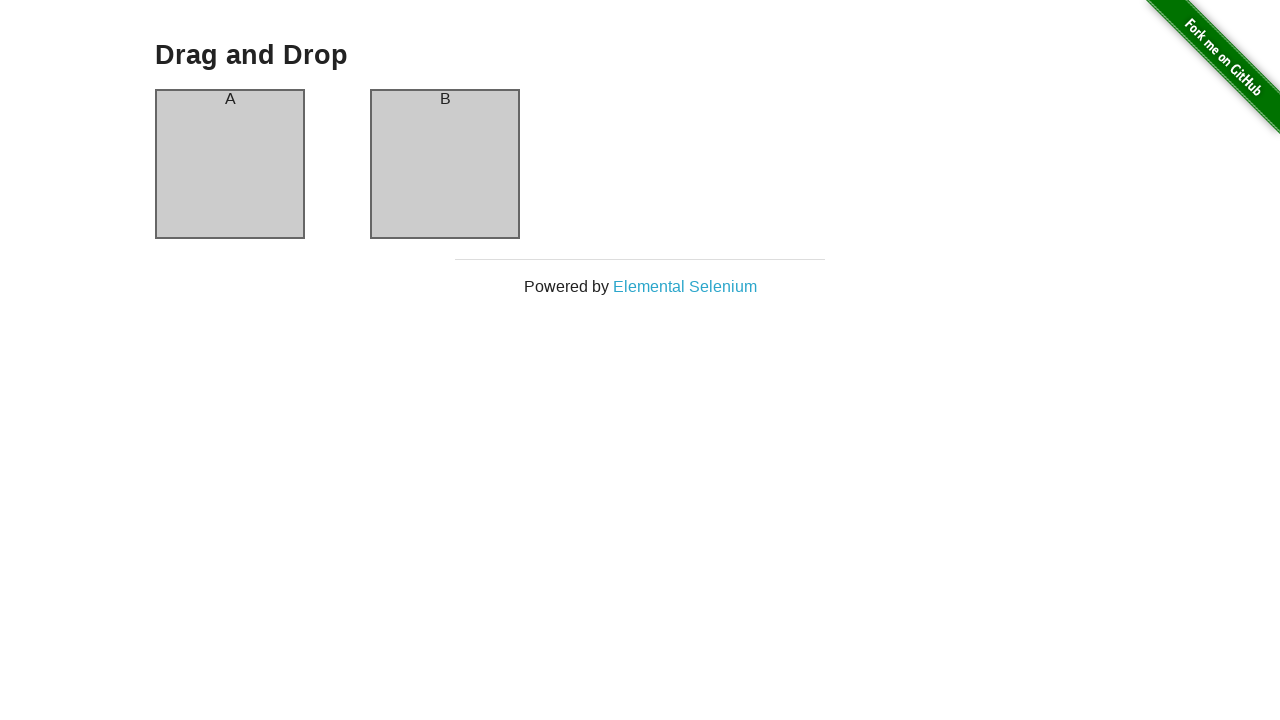

Dragged column A to column B at (445, 164)
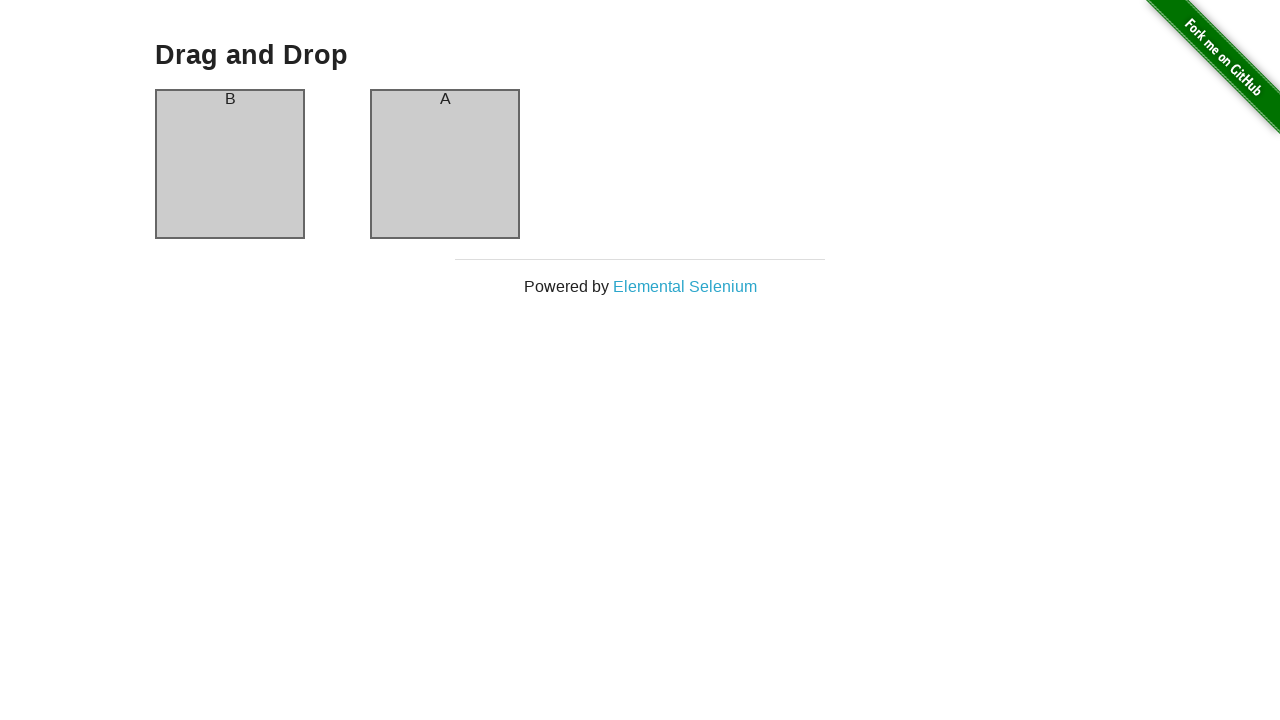

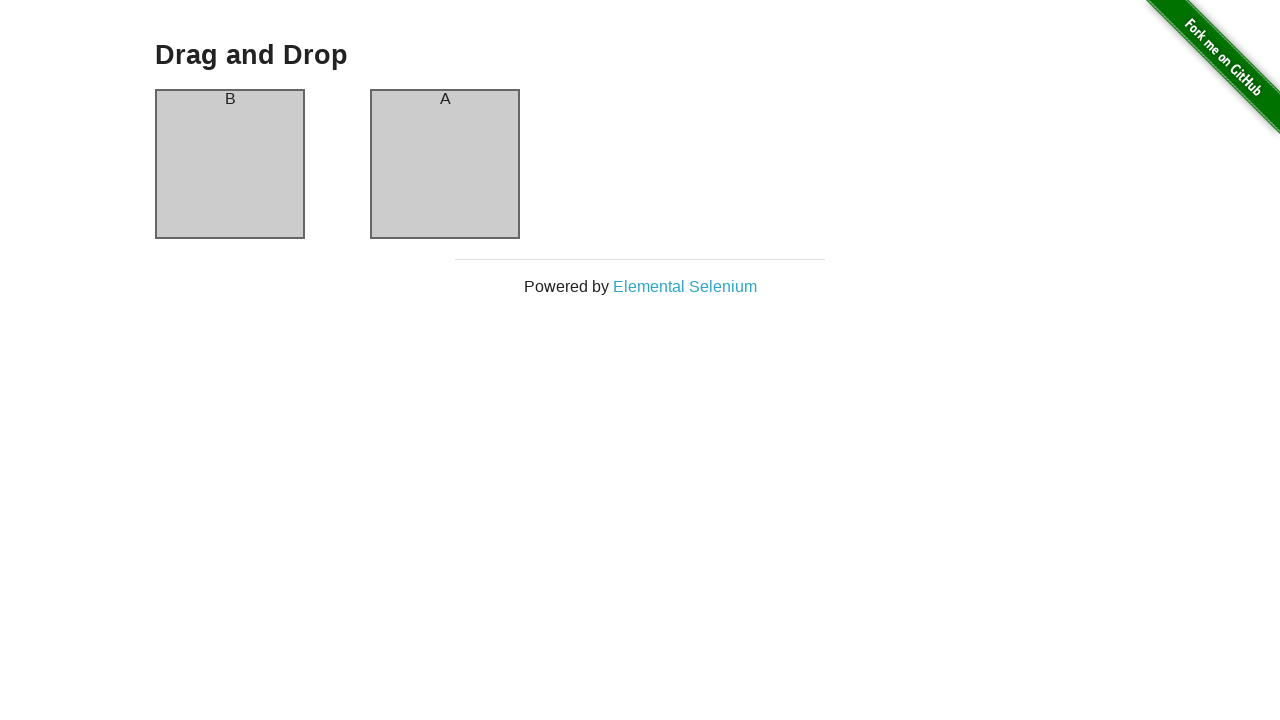